Tests the text input functionality by filling an input box with a button name, clicking a button, and verifying the button text updates to match the input value.

Starting URL: http://www.uitestingplayground.com/textinput

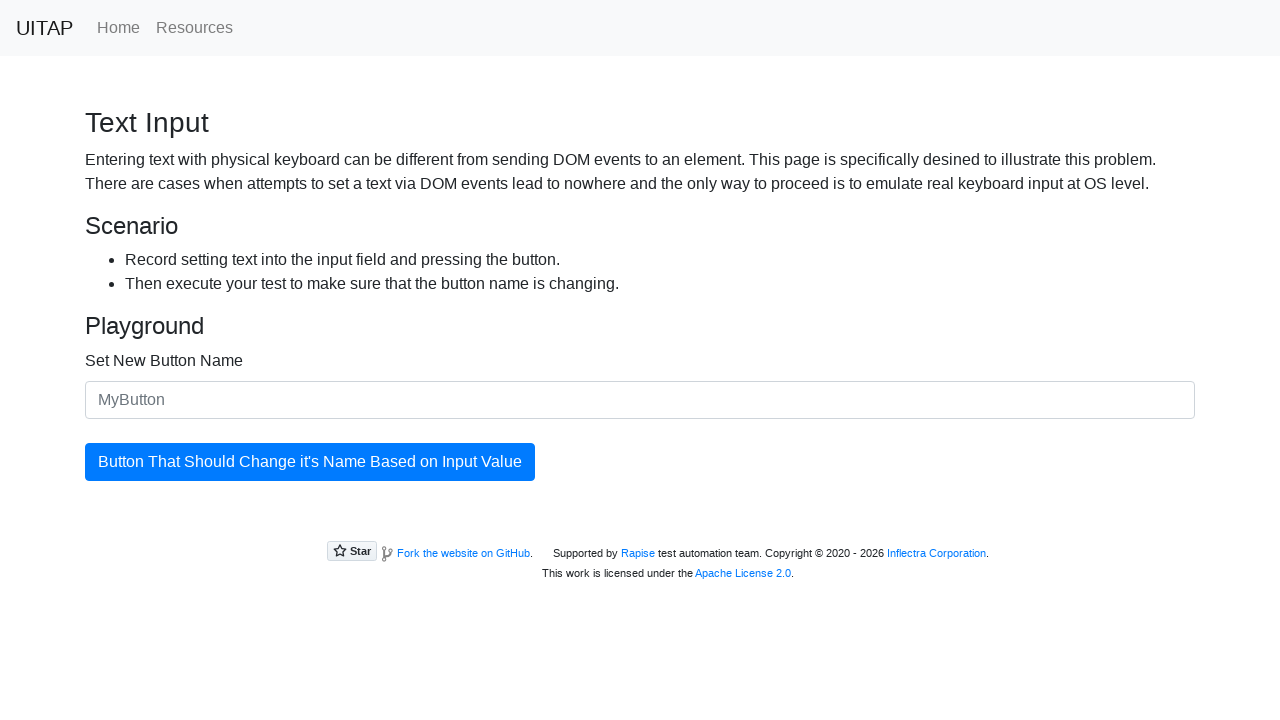

Filled input box with button text 'The Best Button' on #newButtonName
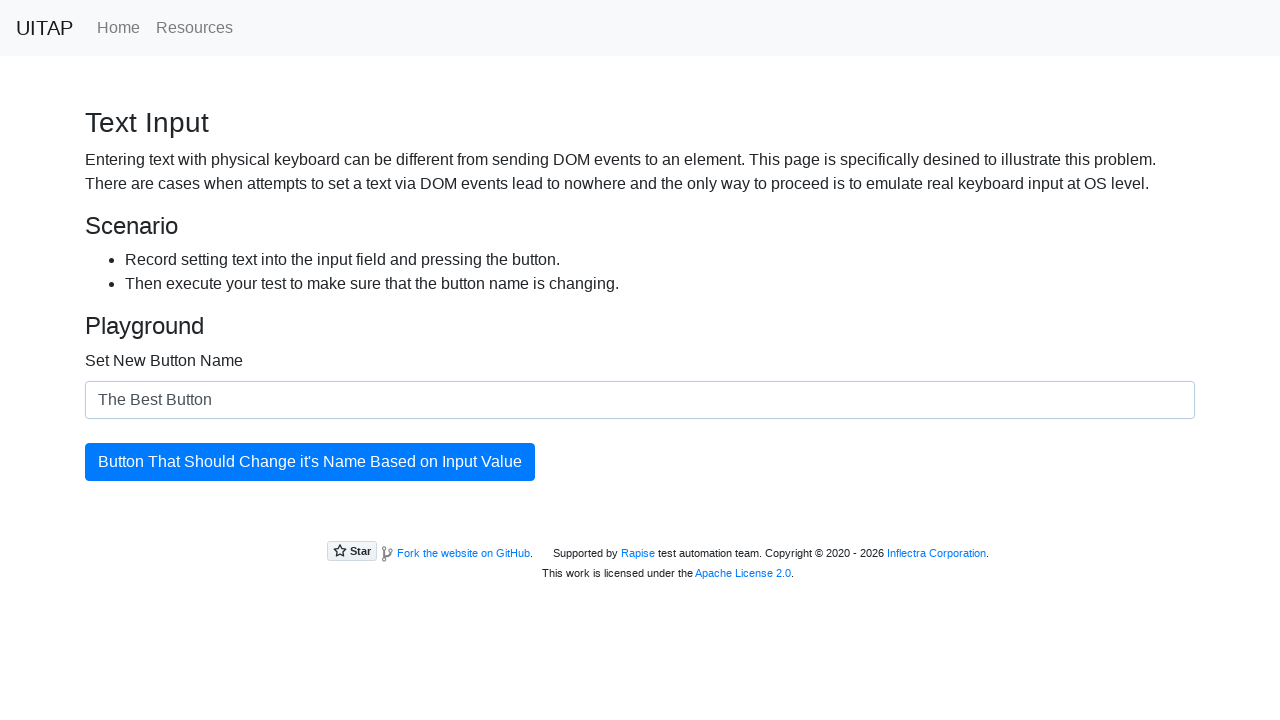

Clicked the updating button at (310, 462) on #updatingButton
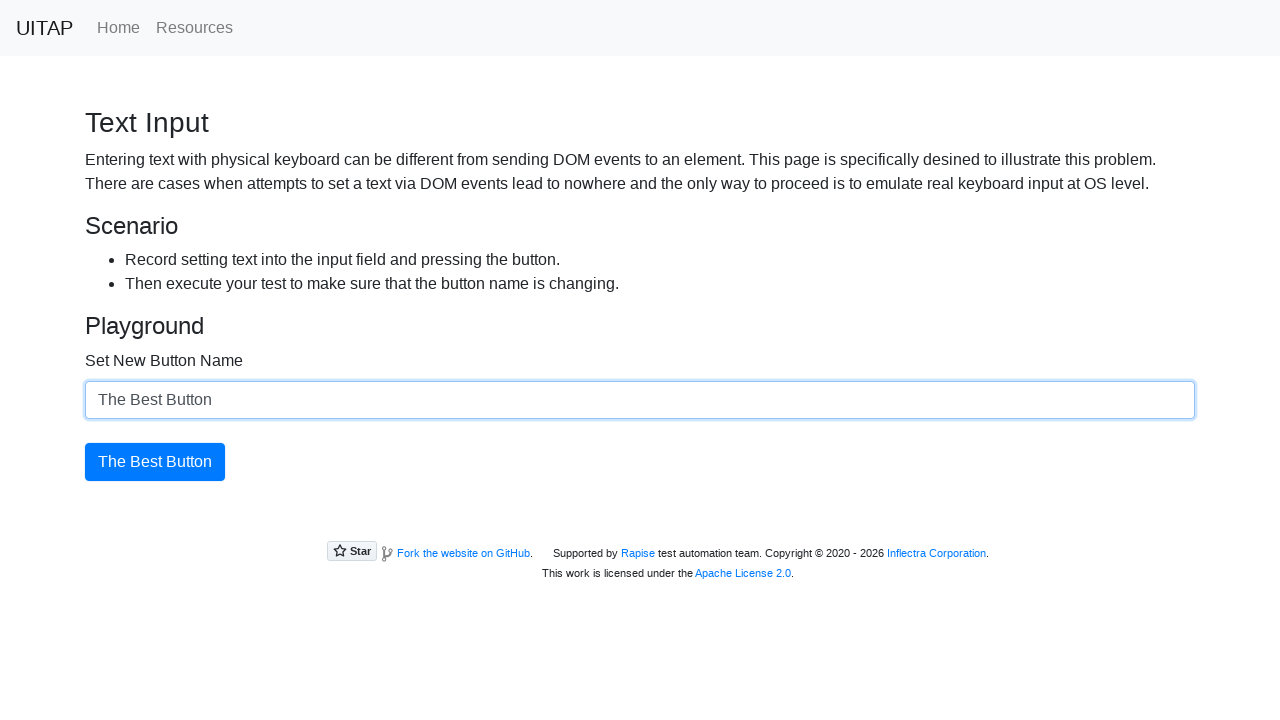

Verified that button text updated to 'The Best Button'
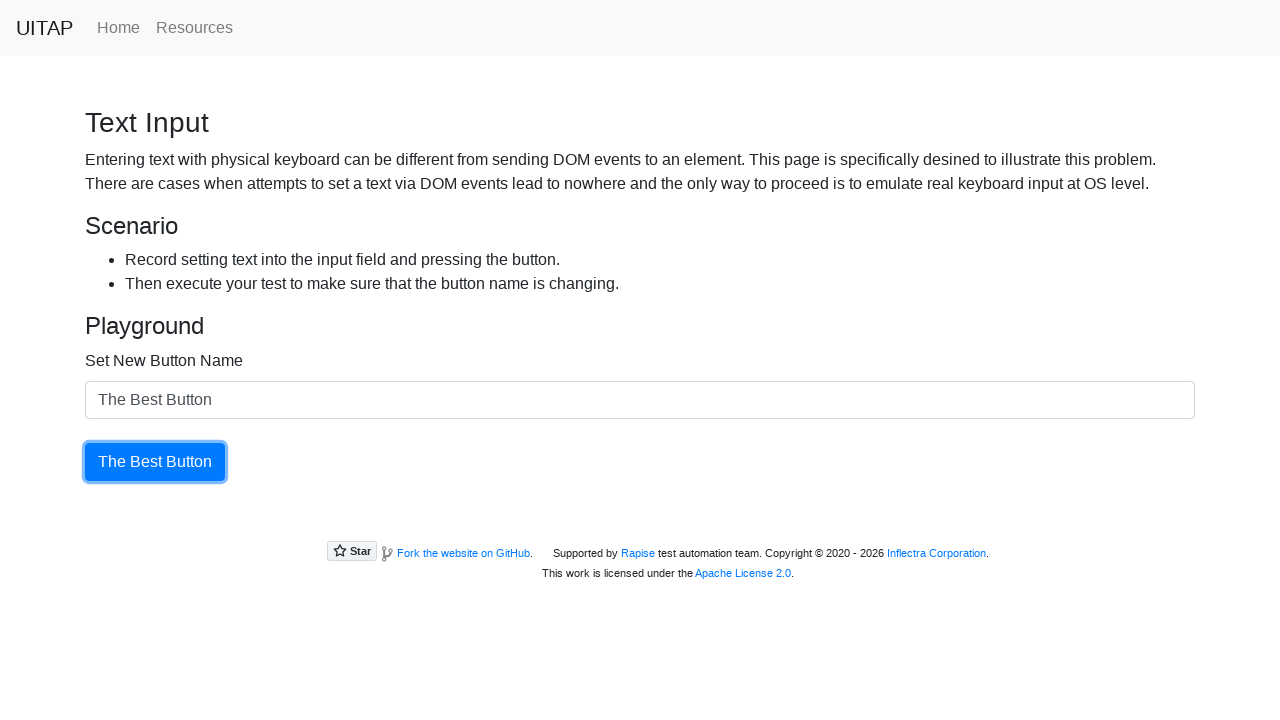

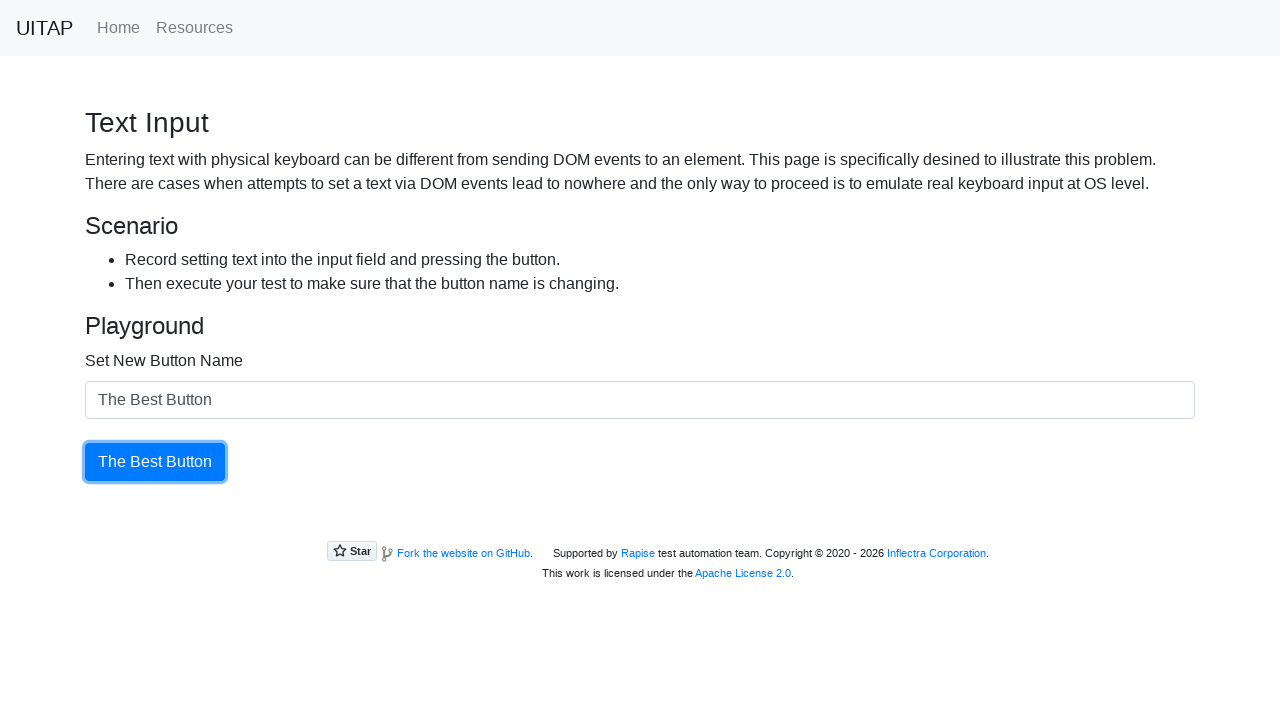